Navigates to the talks page, extracts the og:image URL, and navigates to that image

Starting URL: https://roe.dev/talks

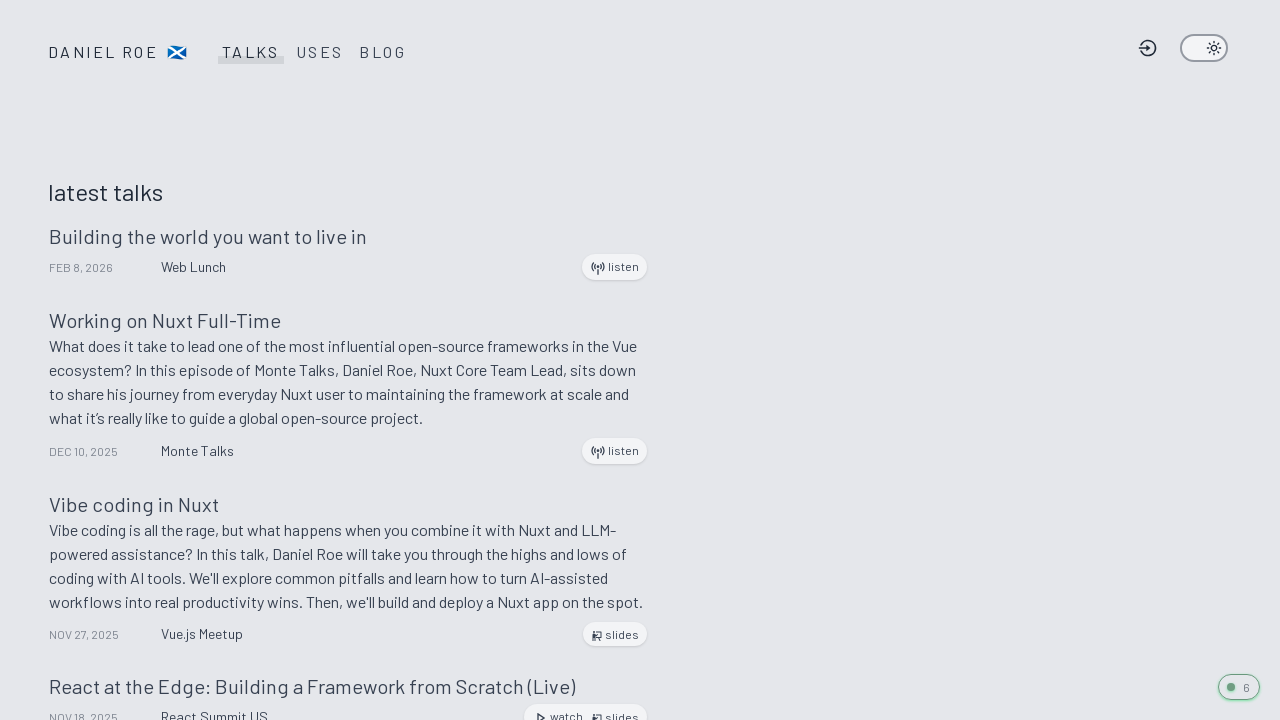

Located og:image meta tag
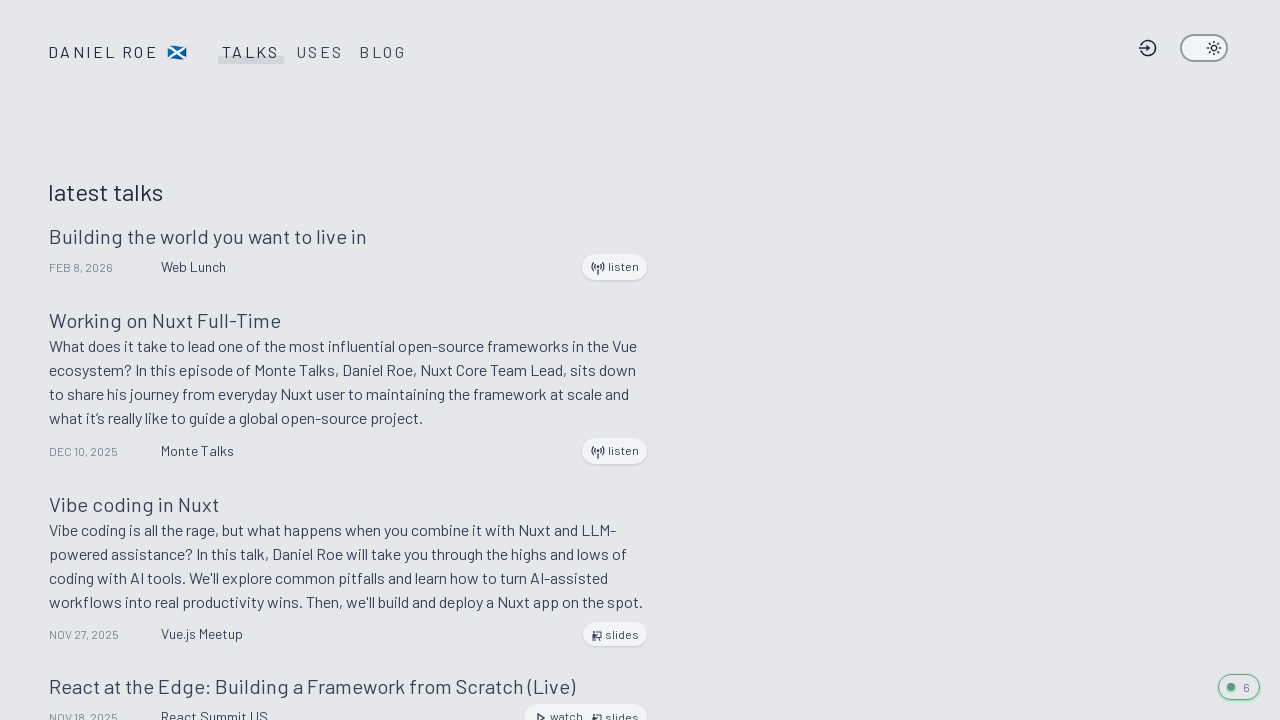

Extracted og:image URL content
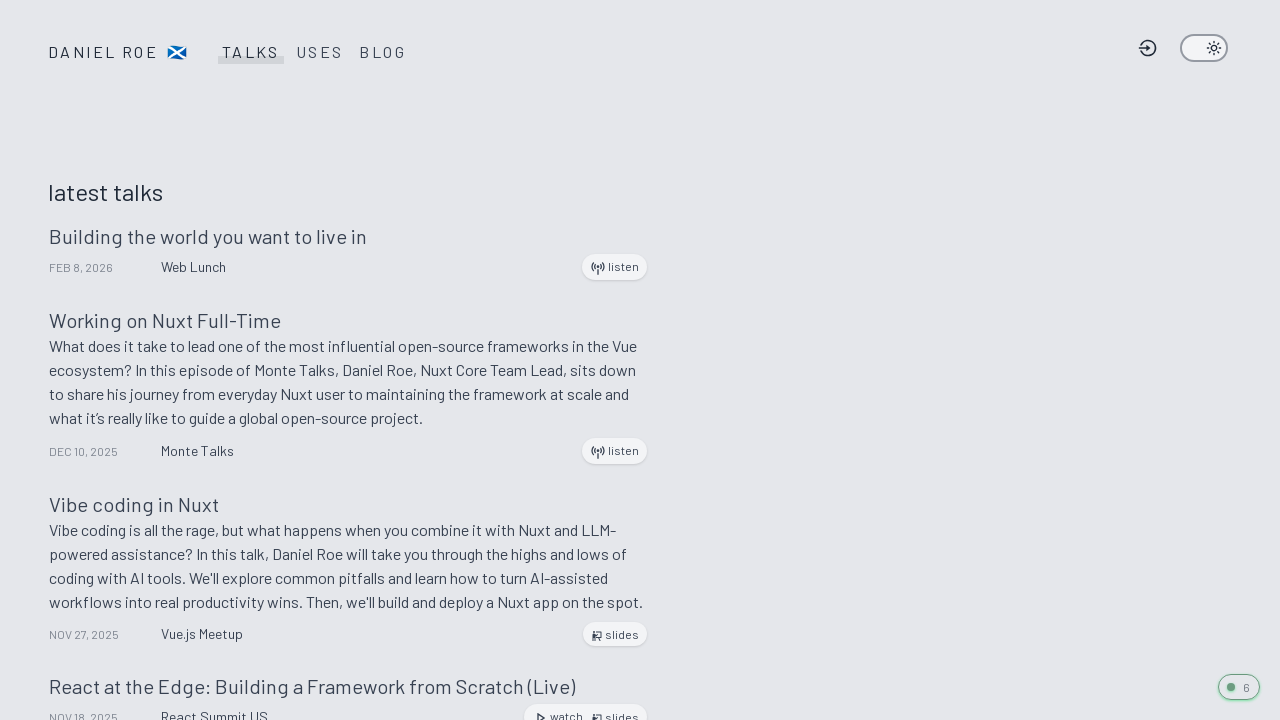

Navigated to og:image URL
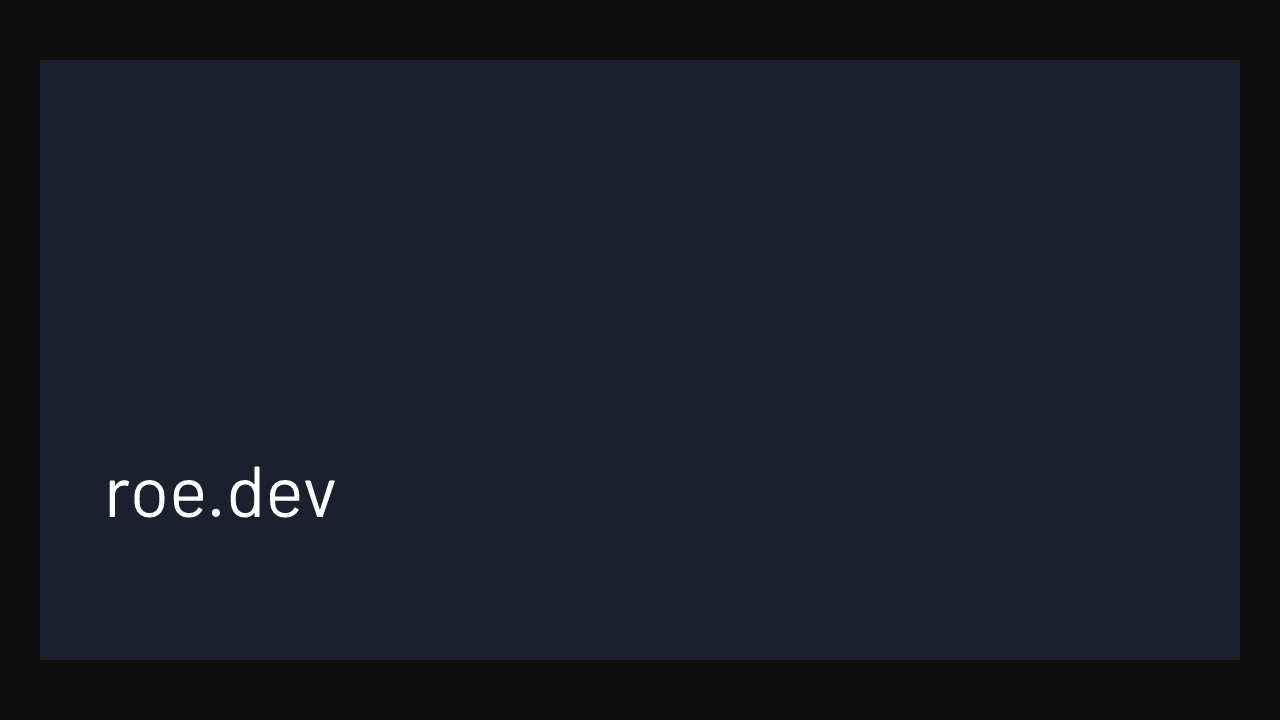

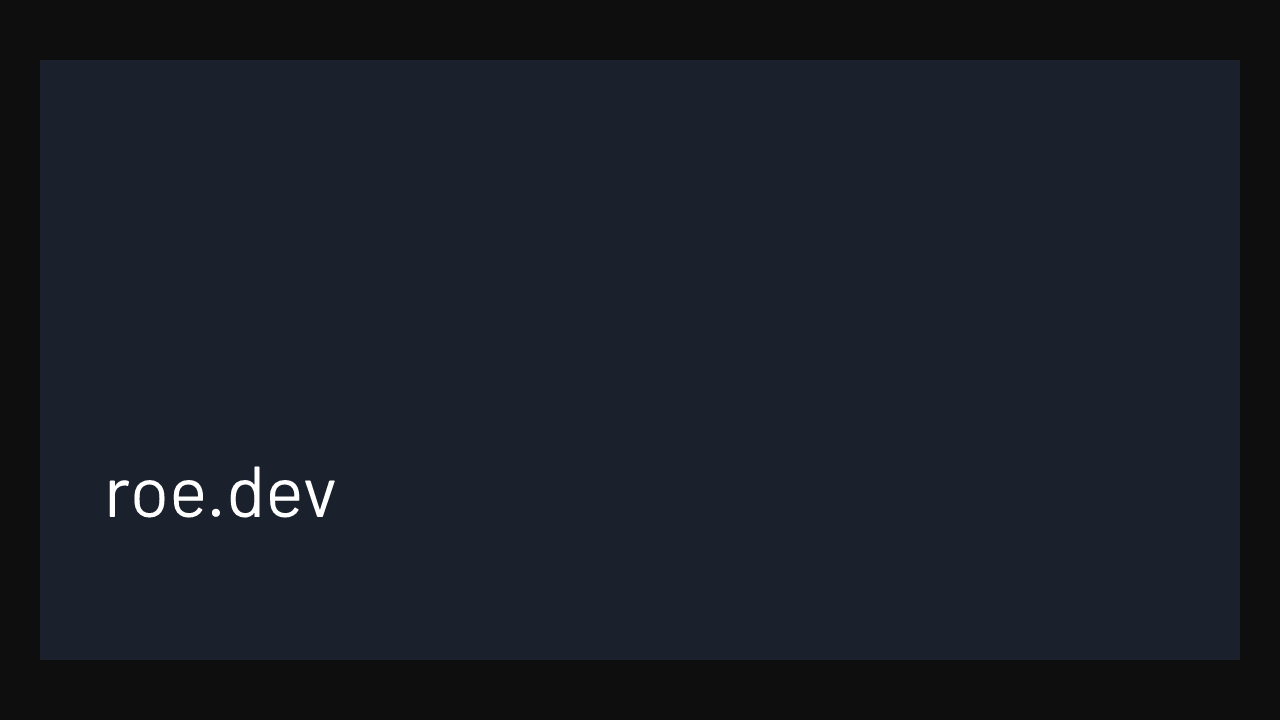